Tests pagination functionality by verifying product count on the first page and navigating to the next page to verify product count there

Starting URL: https://www.demoblaze.com/

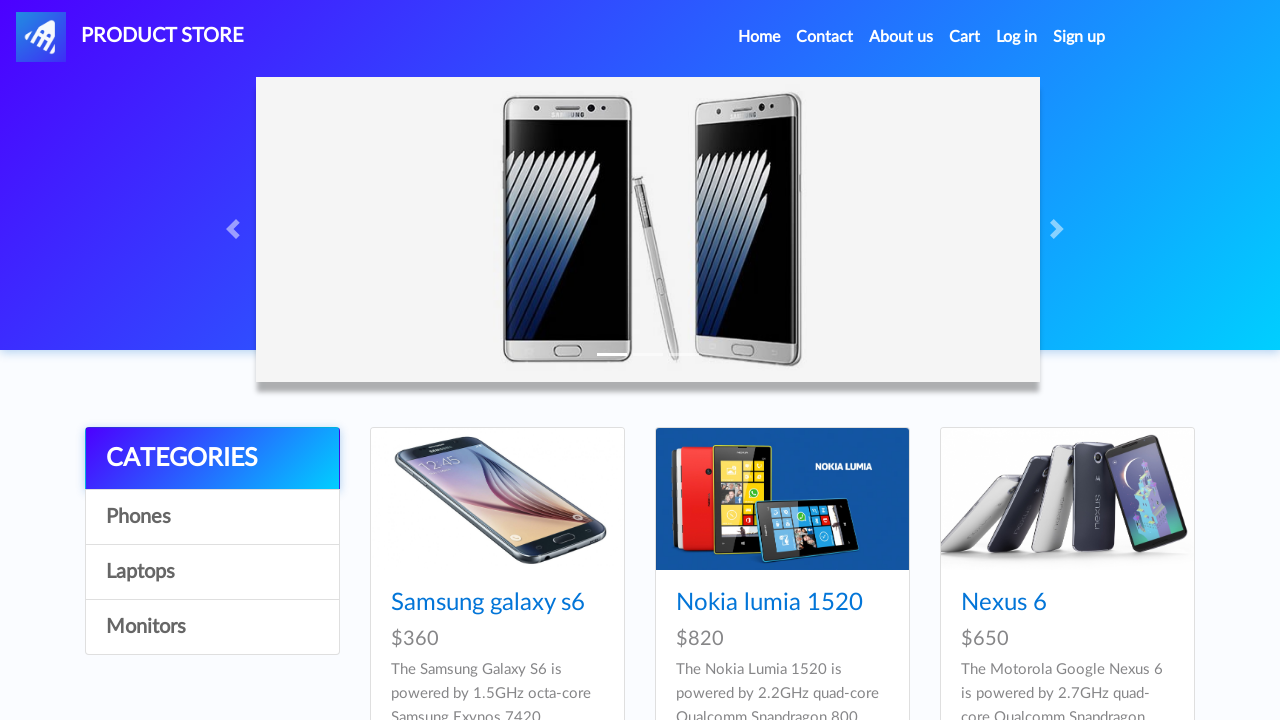

Waited for products to load on first page
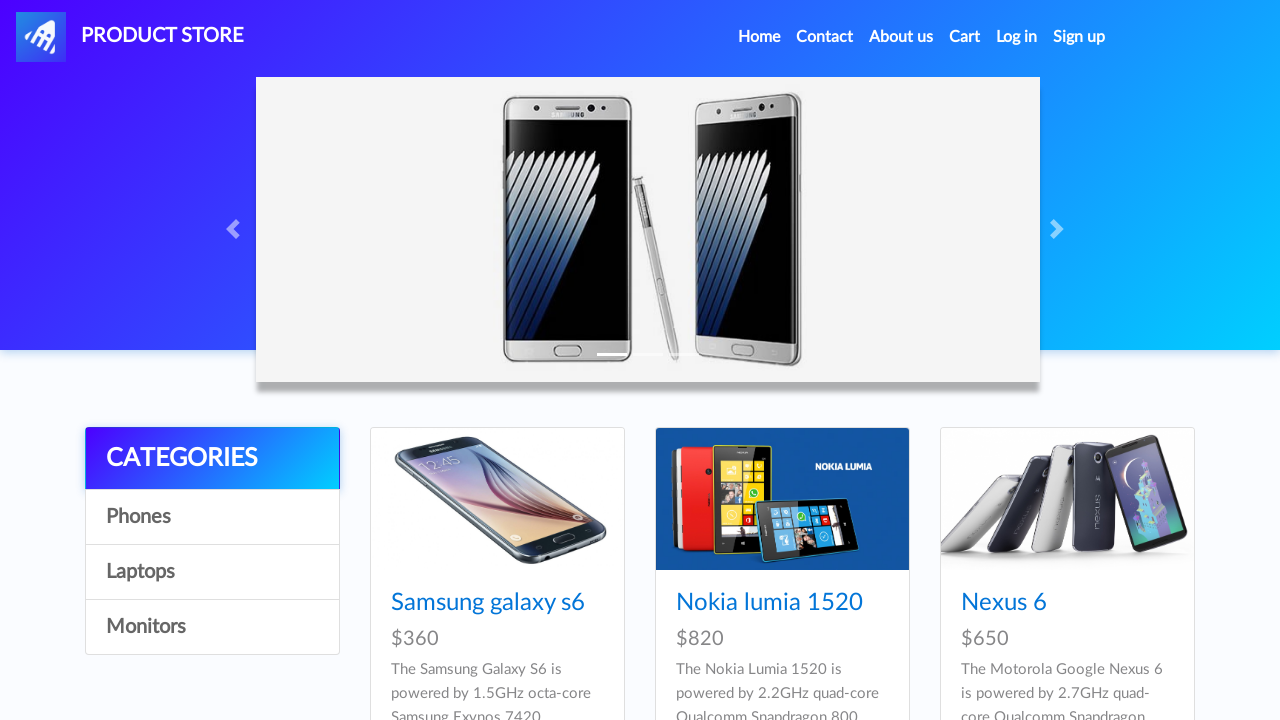

Retrieved all products from first page
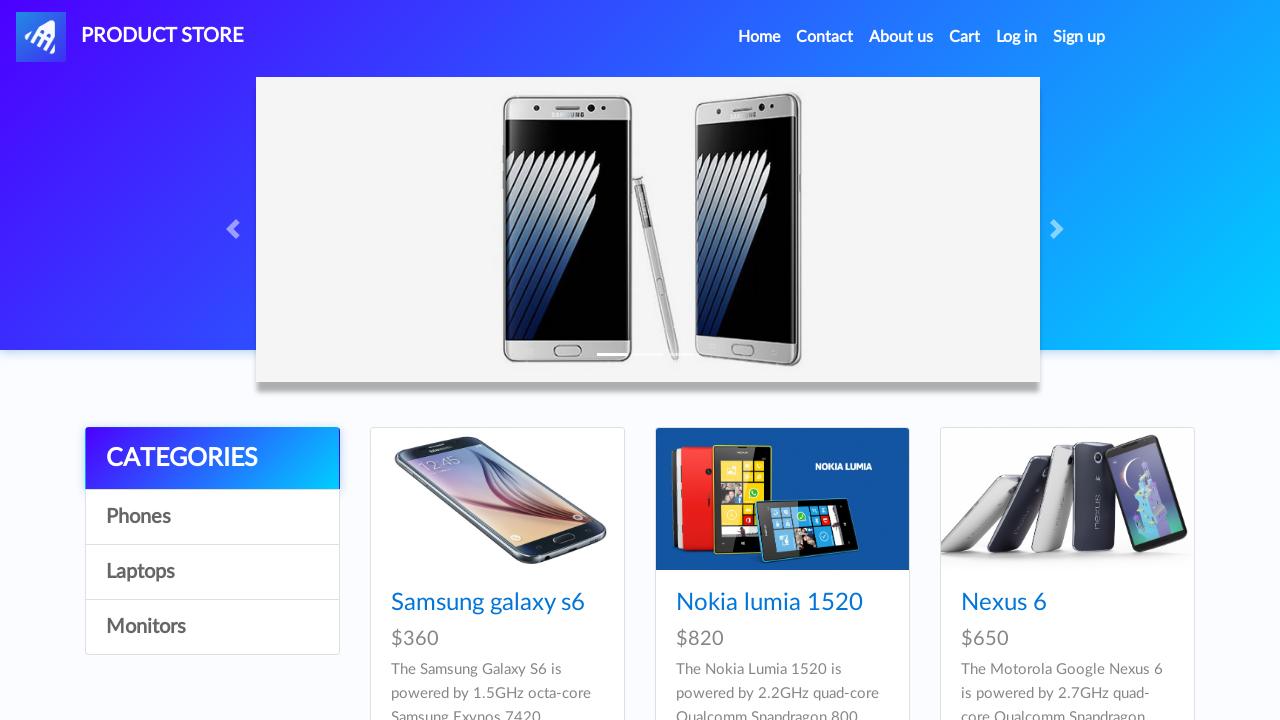

Verified that first page contains 9 products
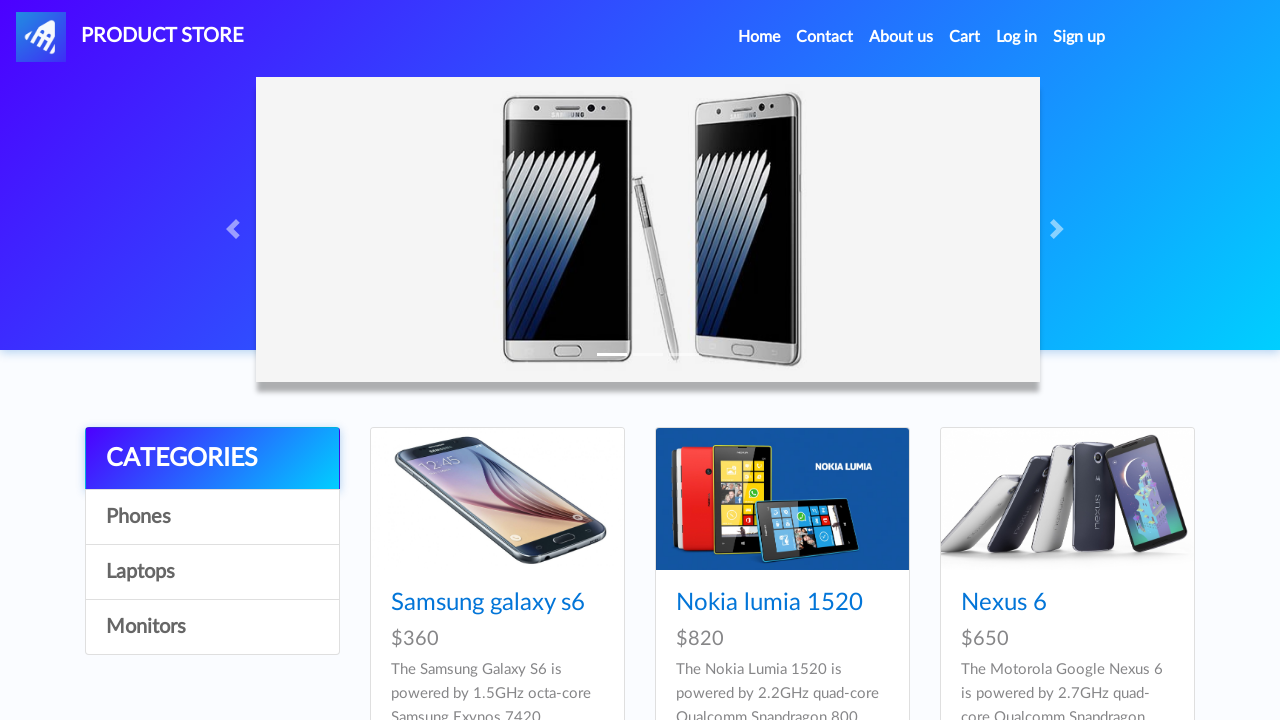

Clicked the Next button to navigate to second page at (1166, 385) on xpath=/html/body/div[5]/div/div[2]/form/ul/li[2]/button
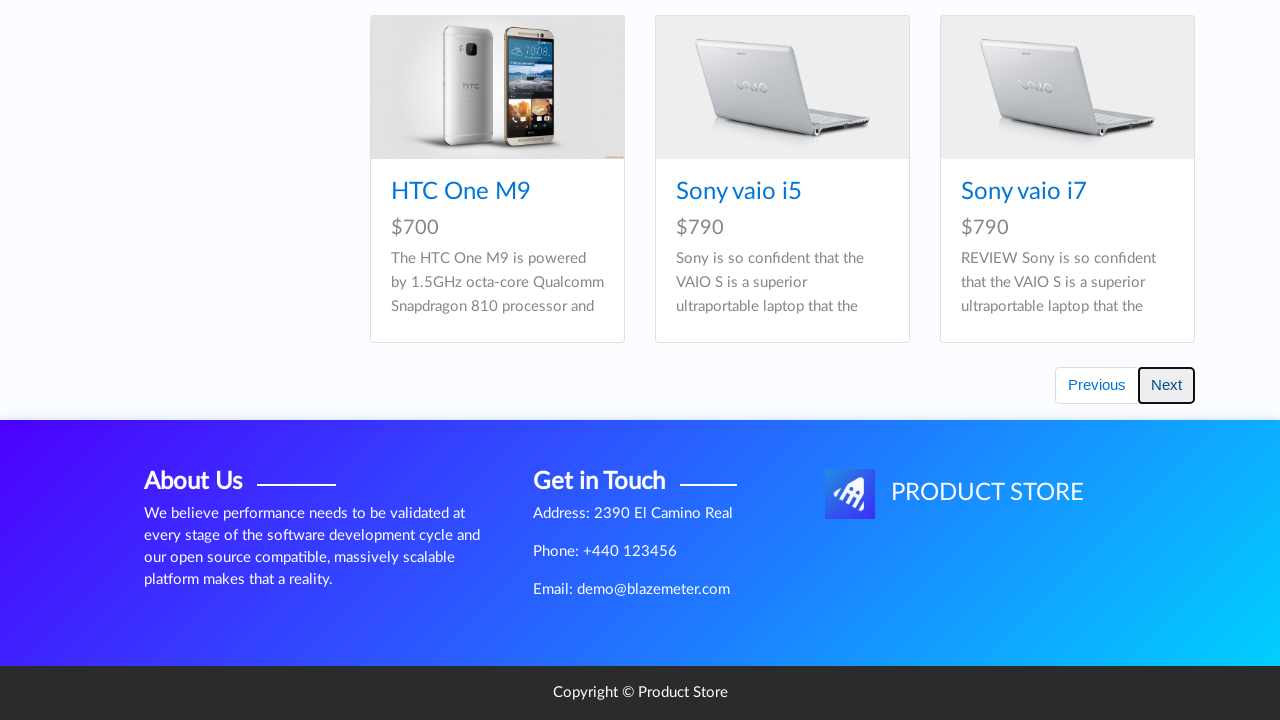

Waited 2 seconds for next page to load
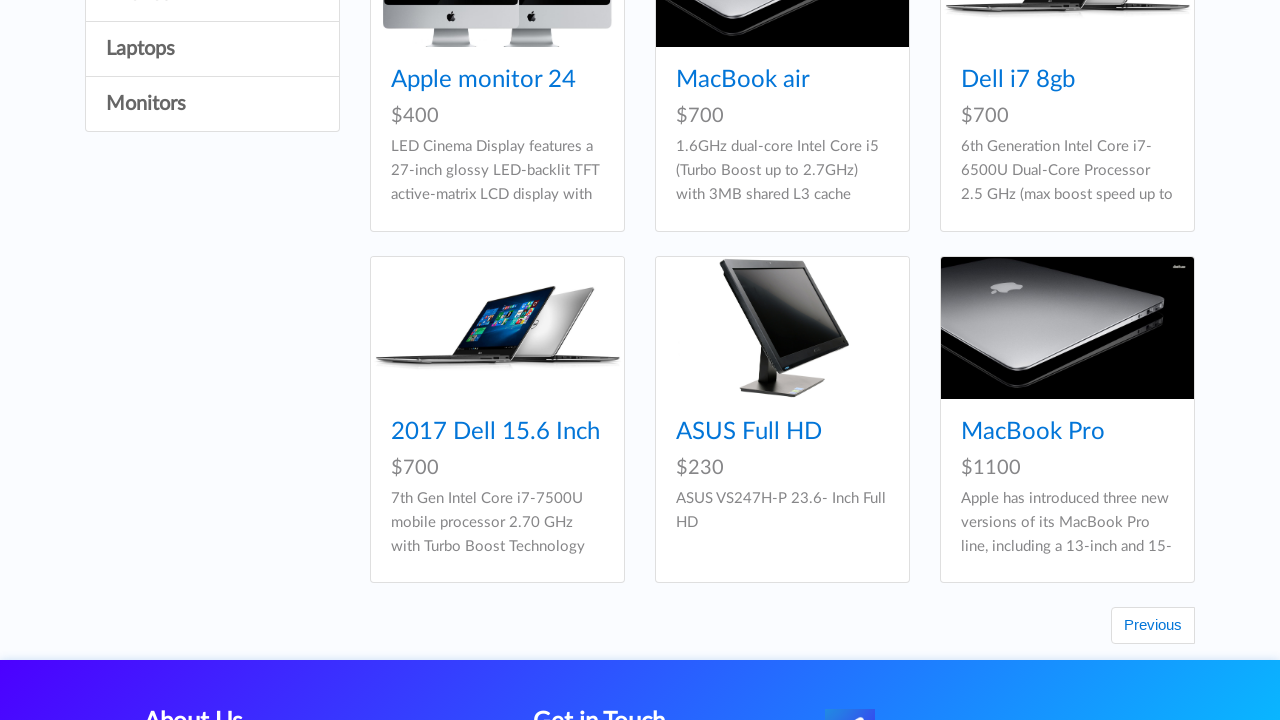

Retrieved all products from second page
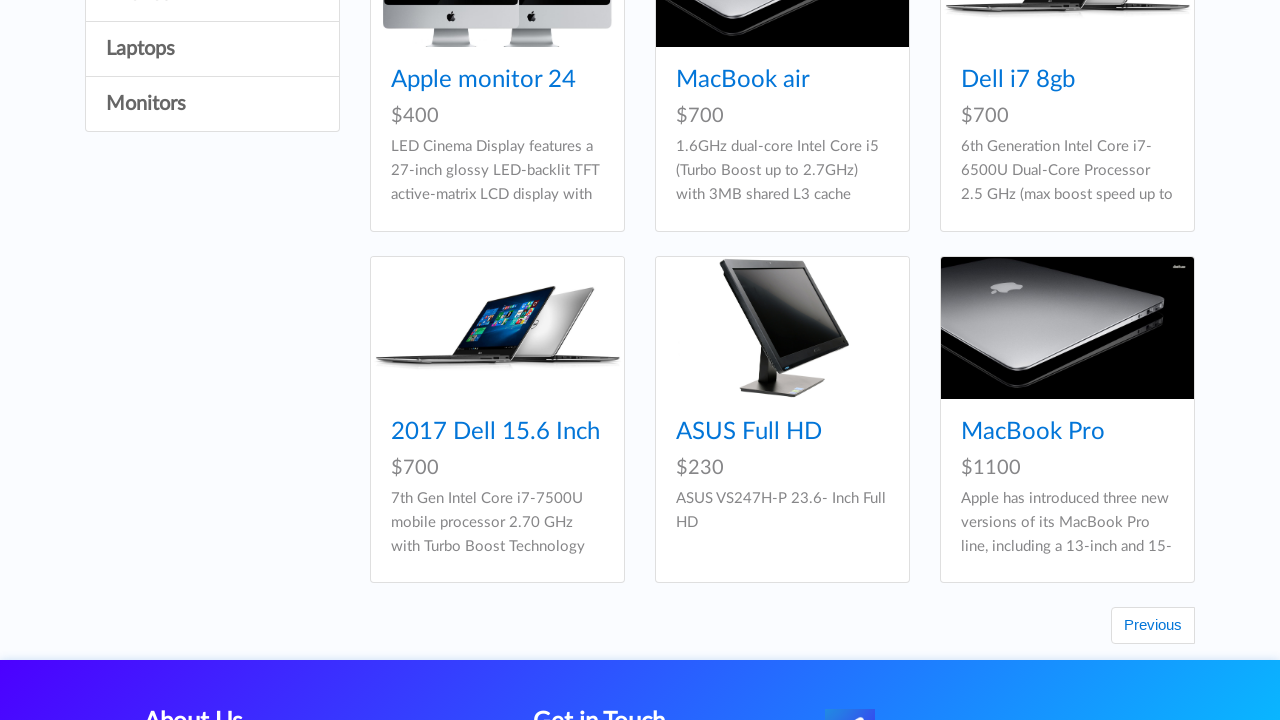

Verified that second page contains 6 products
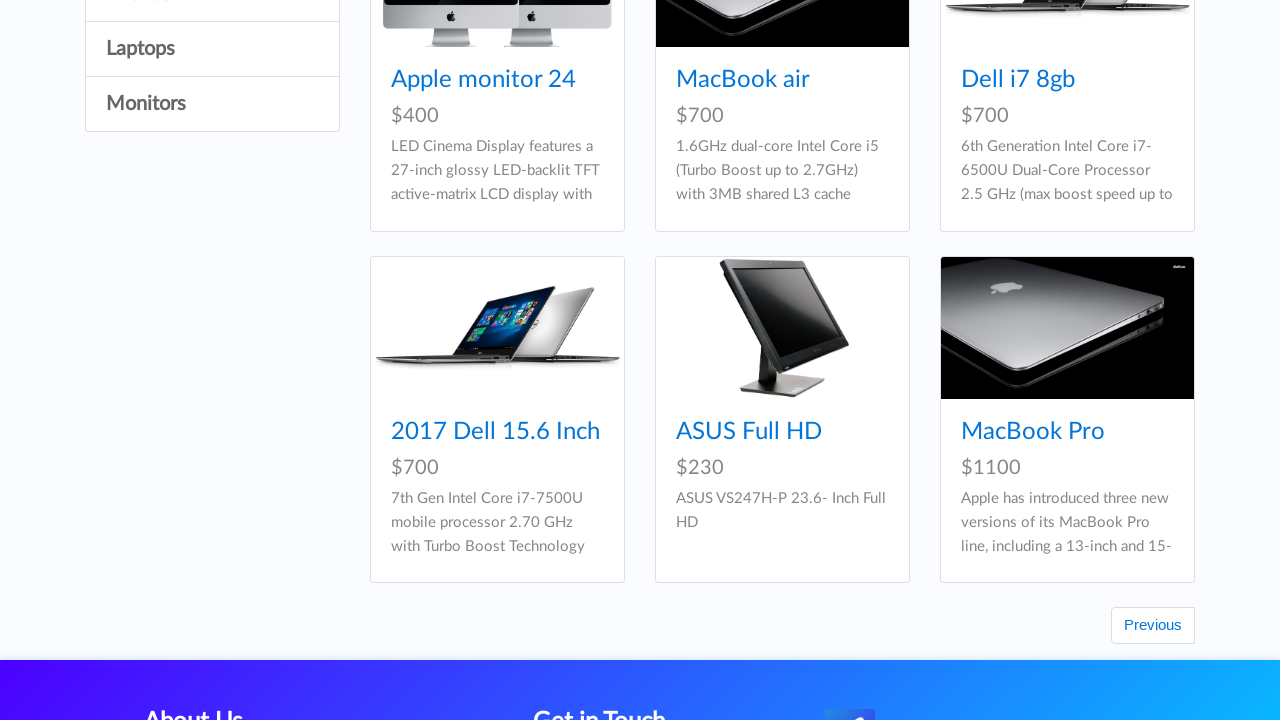

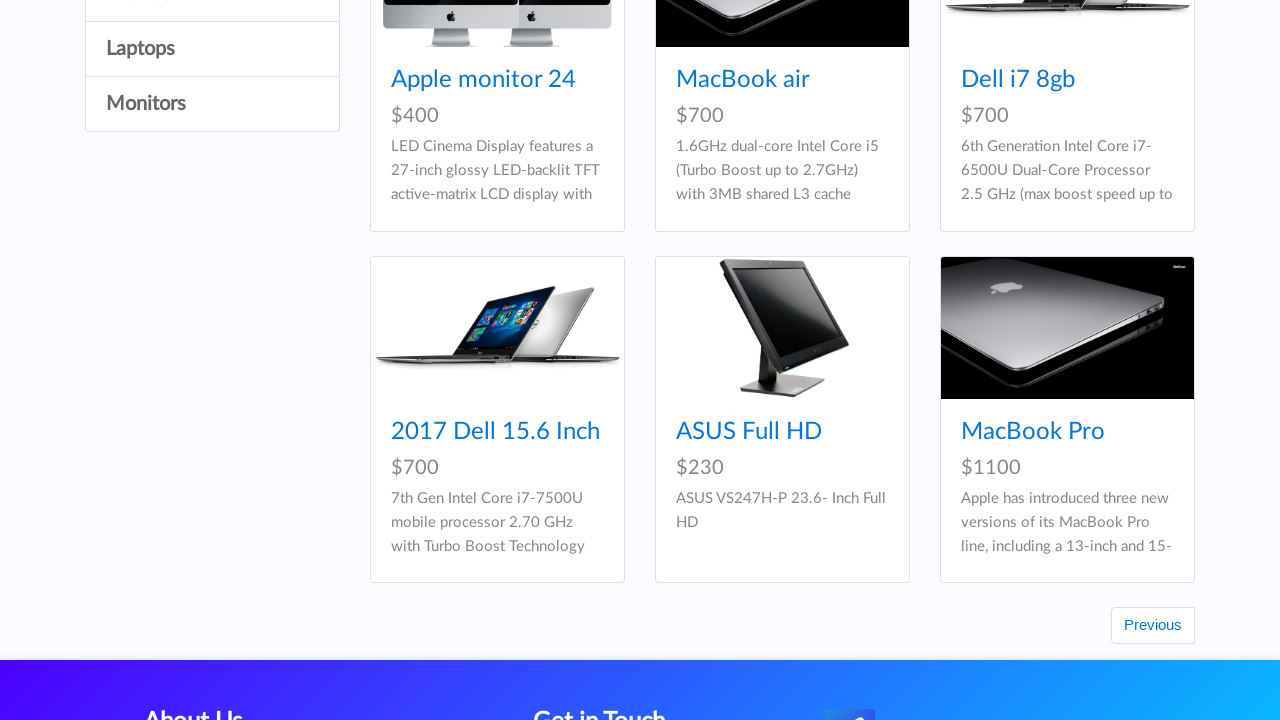